Tests a tarot card reading web application by entering a question, selecting a card spread type, shuffling cards, spreading them, and waiting for AI interpretation results.

Starting URL: https://test-studio-firebase.vercel.app/reading

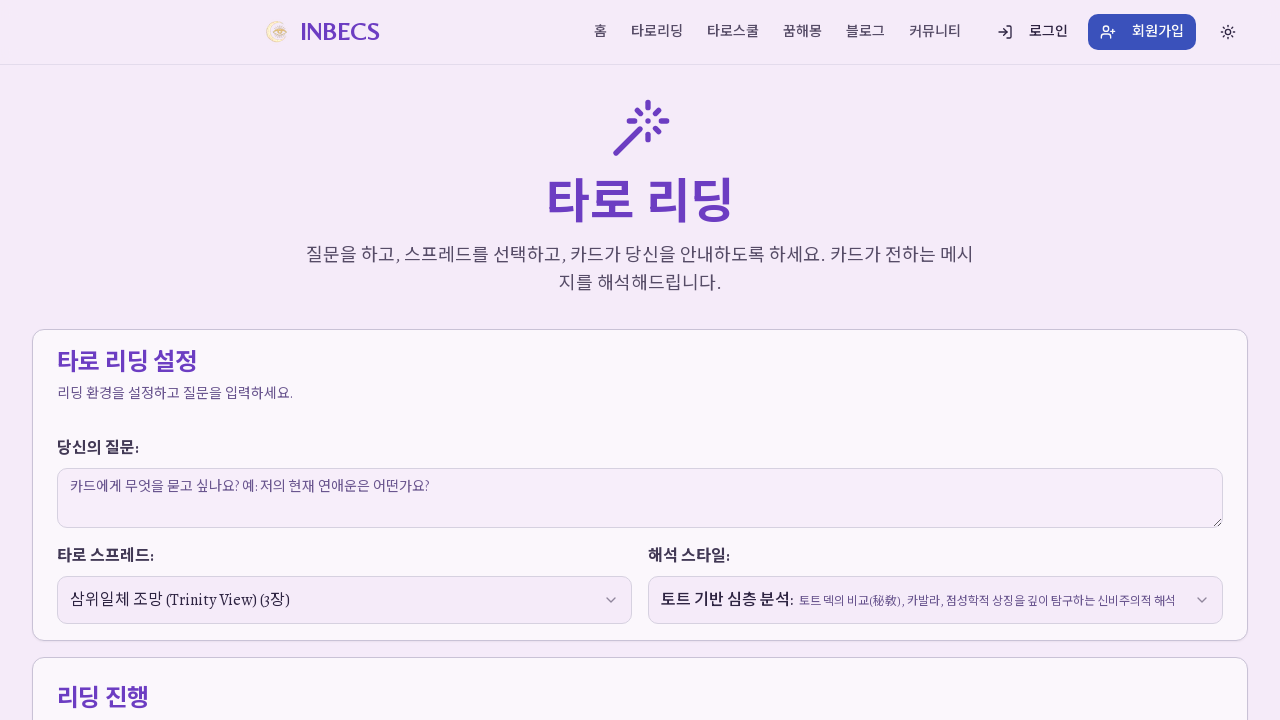

Filled question textarea with Korean question about the future on textarea
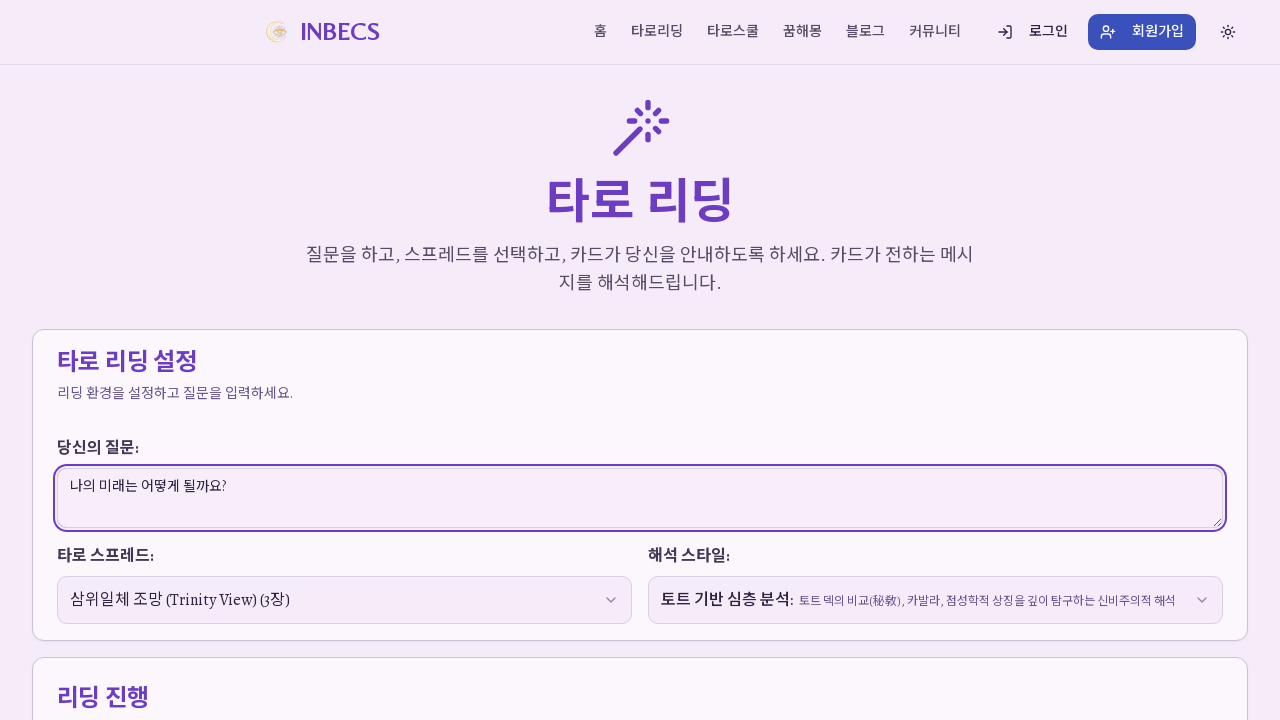

Clicked on the spread type dropdown at (344, 600) on [role="combobox"]
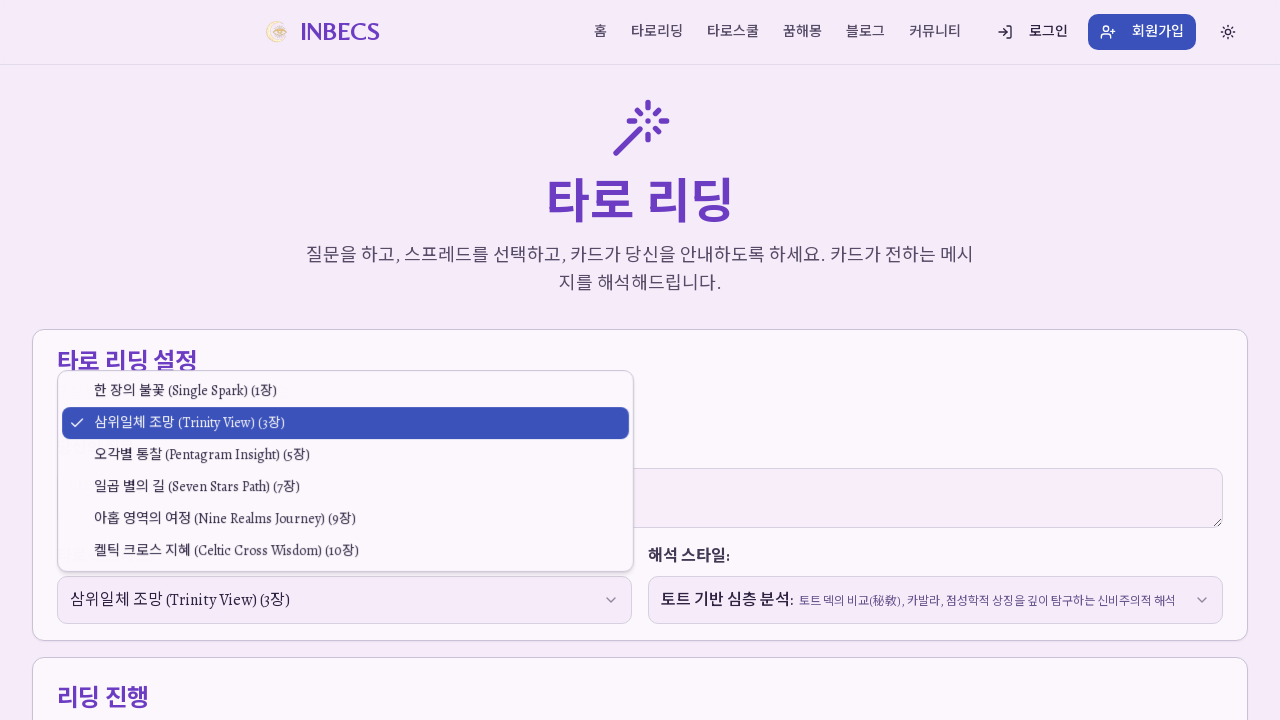

Waited 500ms for dropdown animation
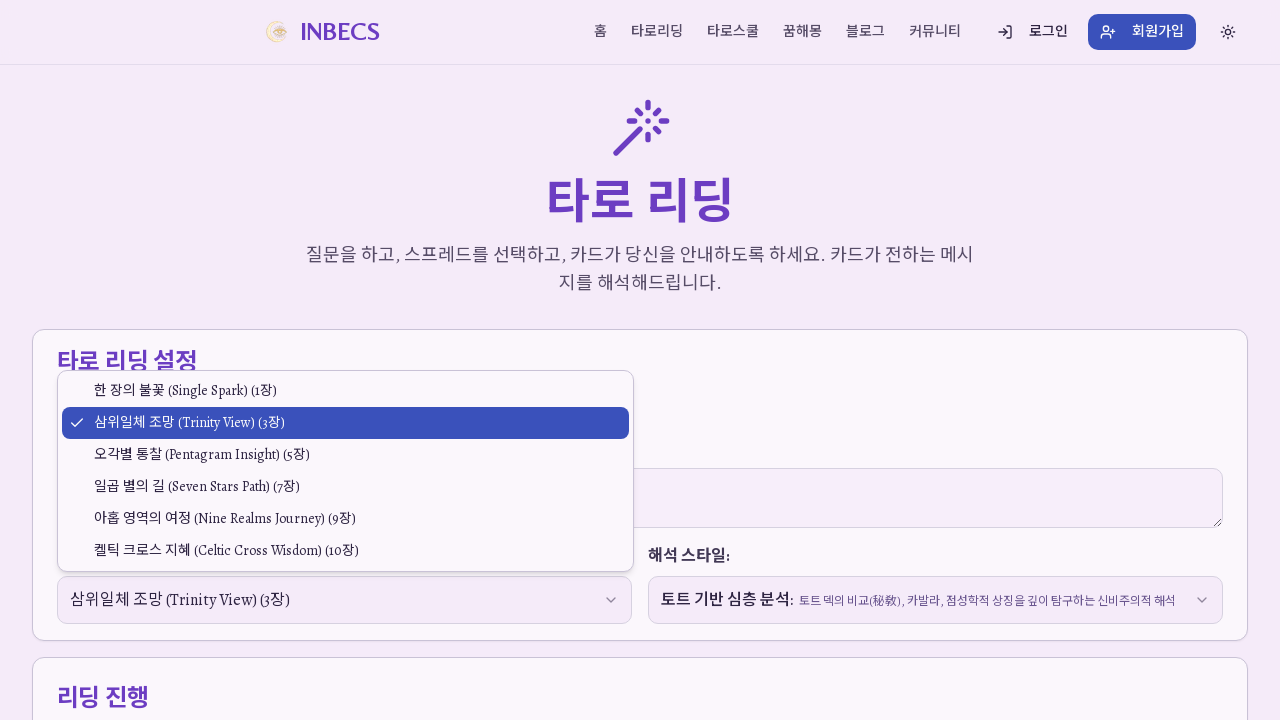

Selected '한 장의 불꽃' (single card spread) option at (186, 391) on text=한 장의 불꽃
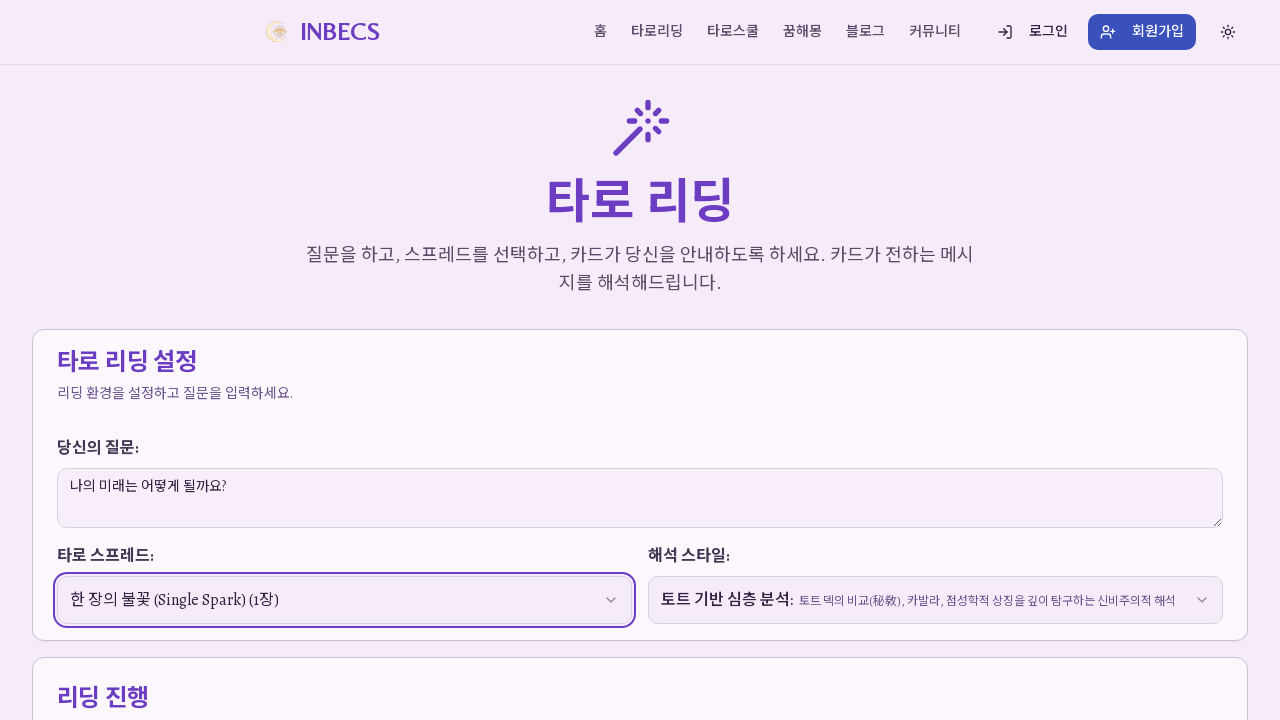

Scrolled to bottom of page to reveal shuffle button
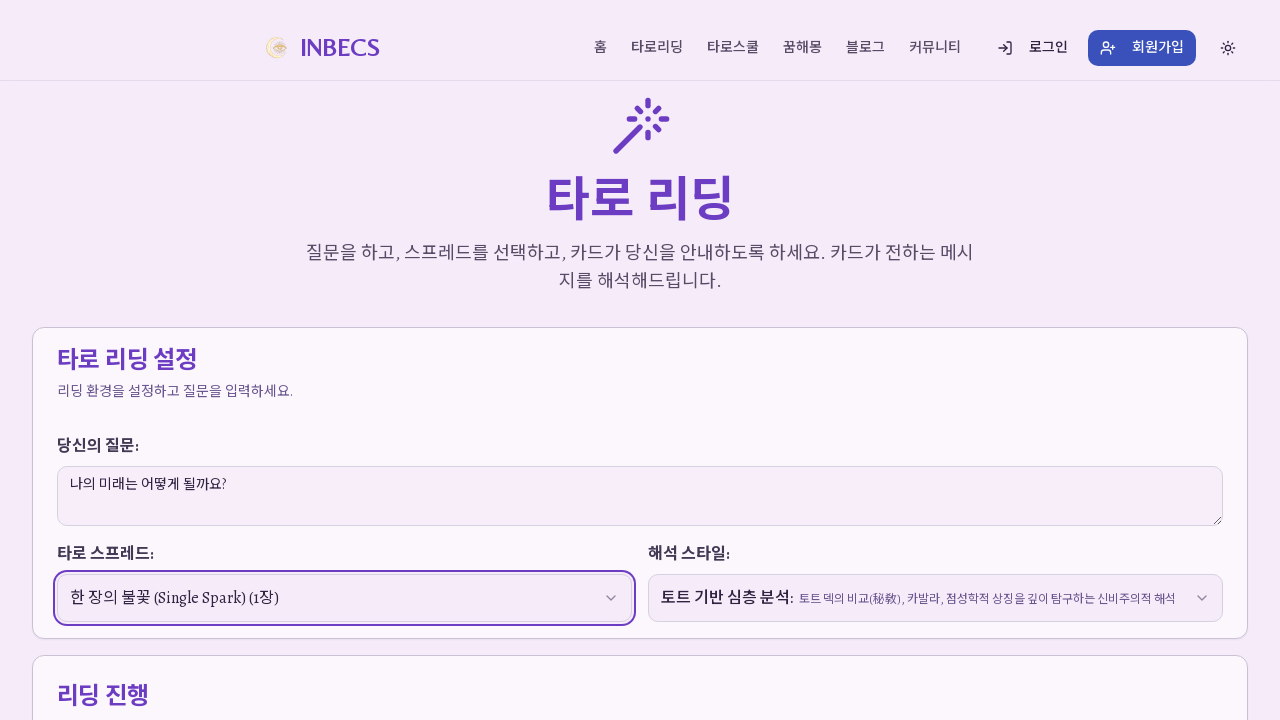

Clicked '카드 섞기' (shuffle cards) button at (550, 205) on button:has-text("카드 섞기")
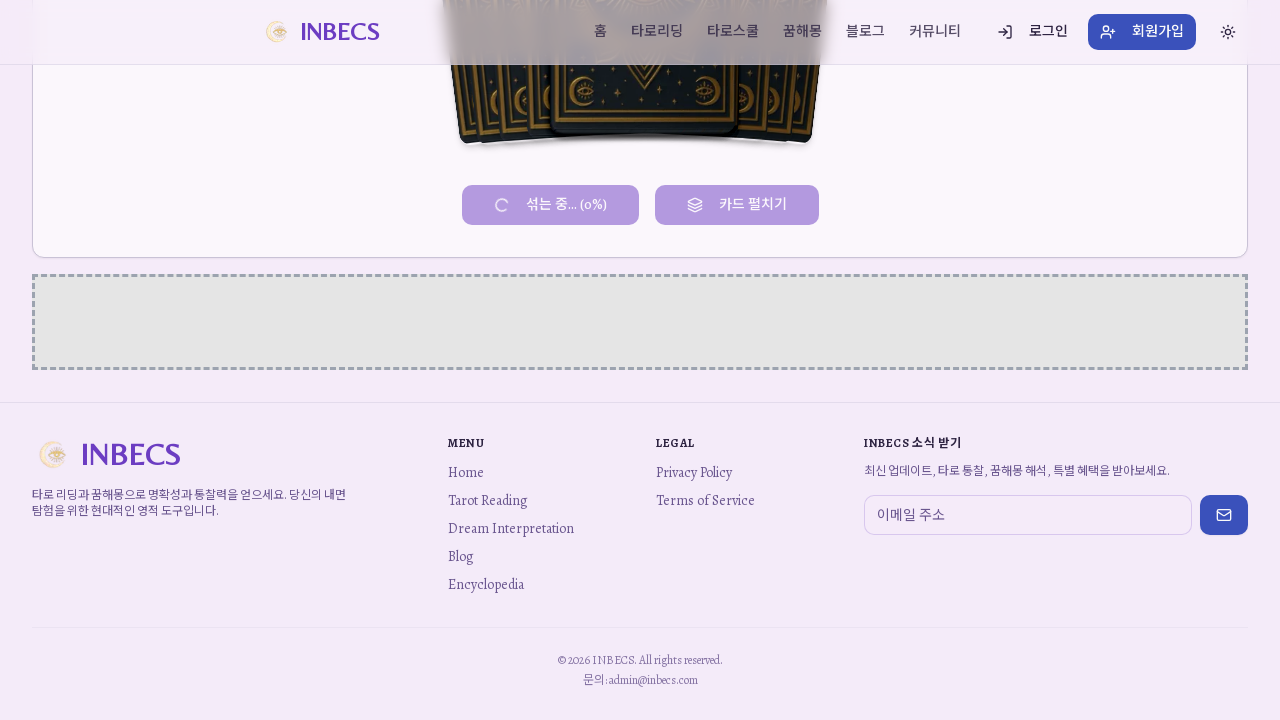

Waited 3000ms for card shuffling animation
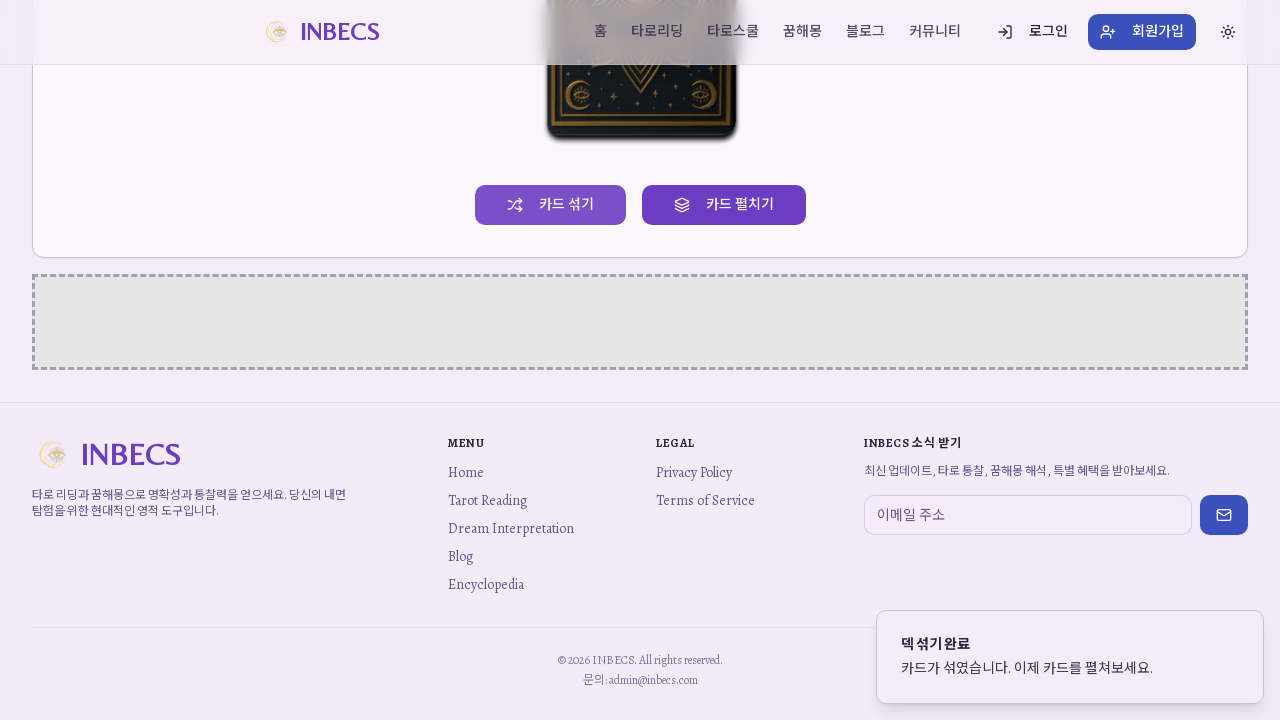

Clicked '카드 펼치기' (spread cards) button at (724, 205) on button:has-text("카드 펼치기")
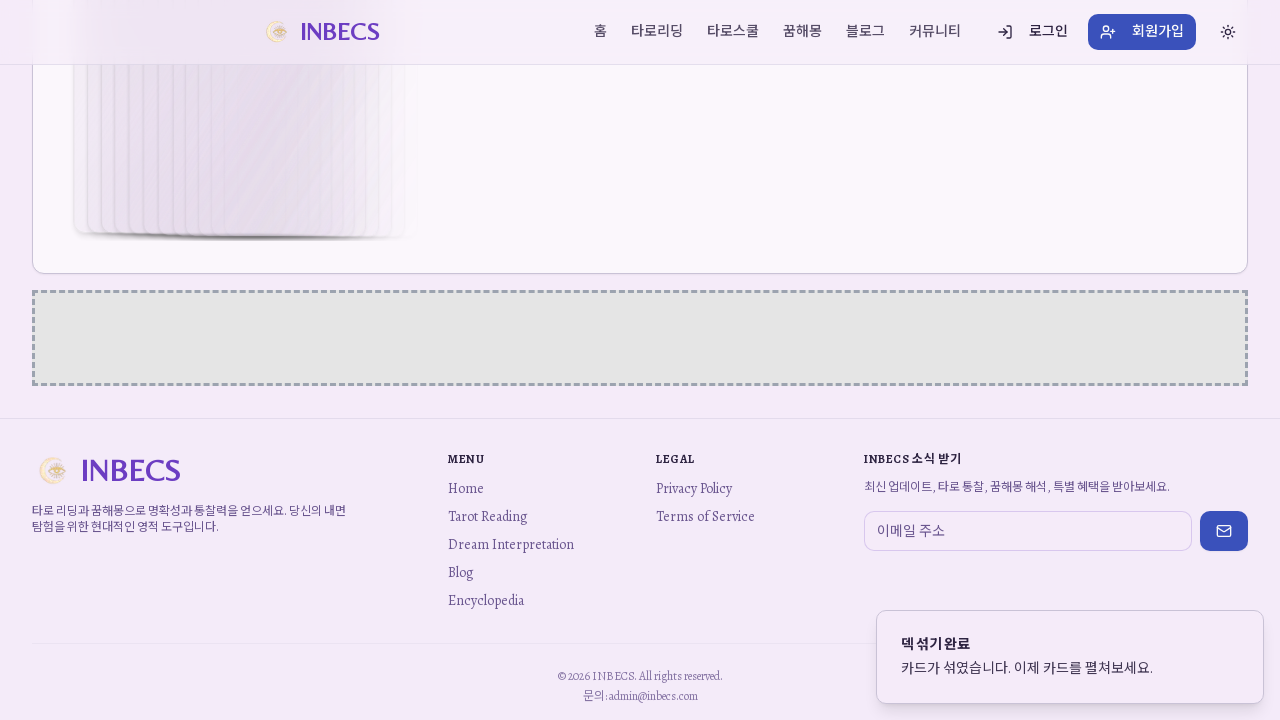

Waited 10000ms for AI interpretation to complete
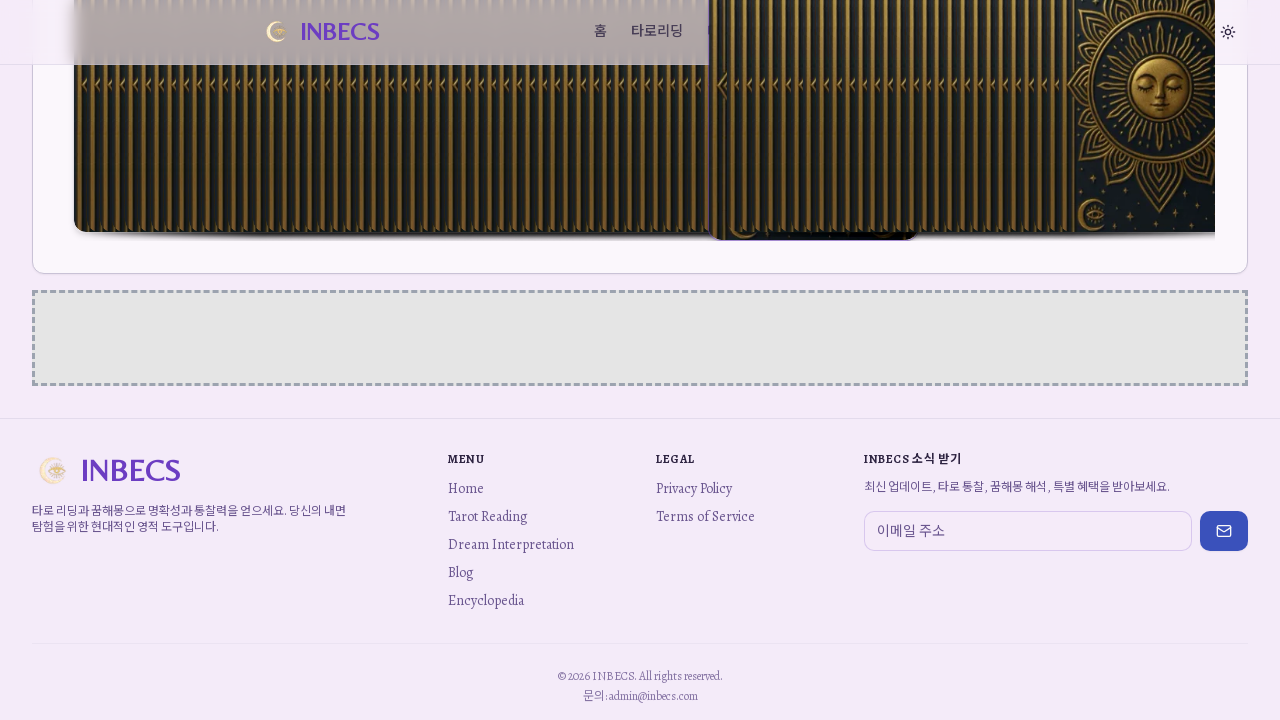

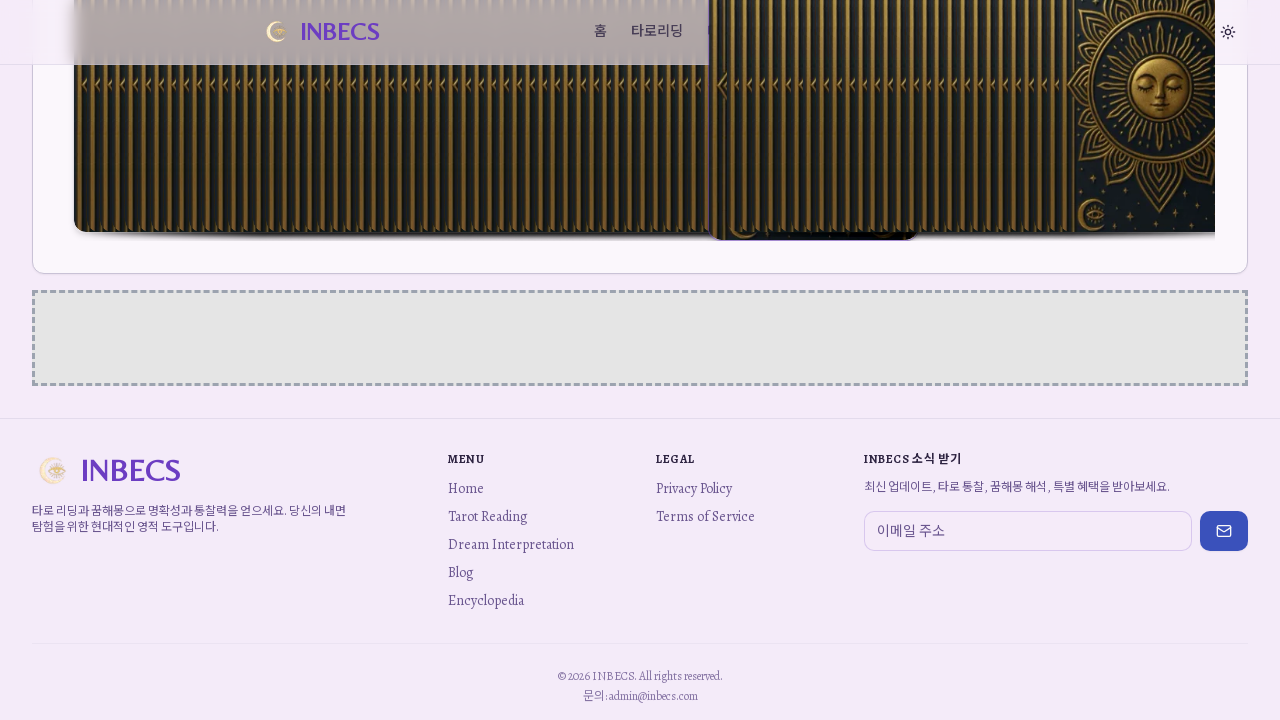